Clicks on the Progress Bar link from the Widgets page and verifies navigation

Starting URL: https://demoqa.com/widgets

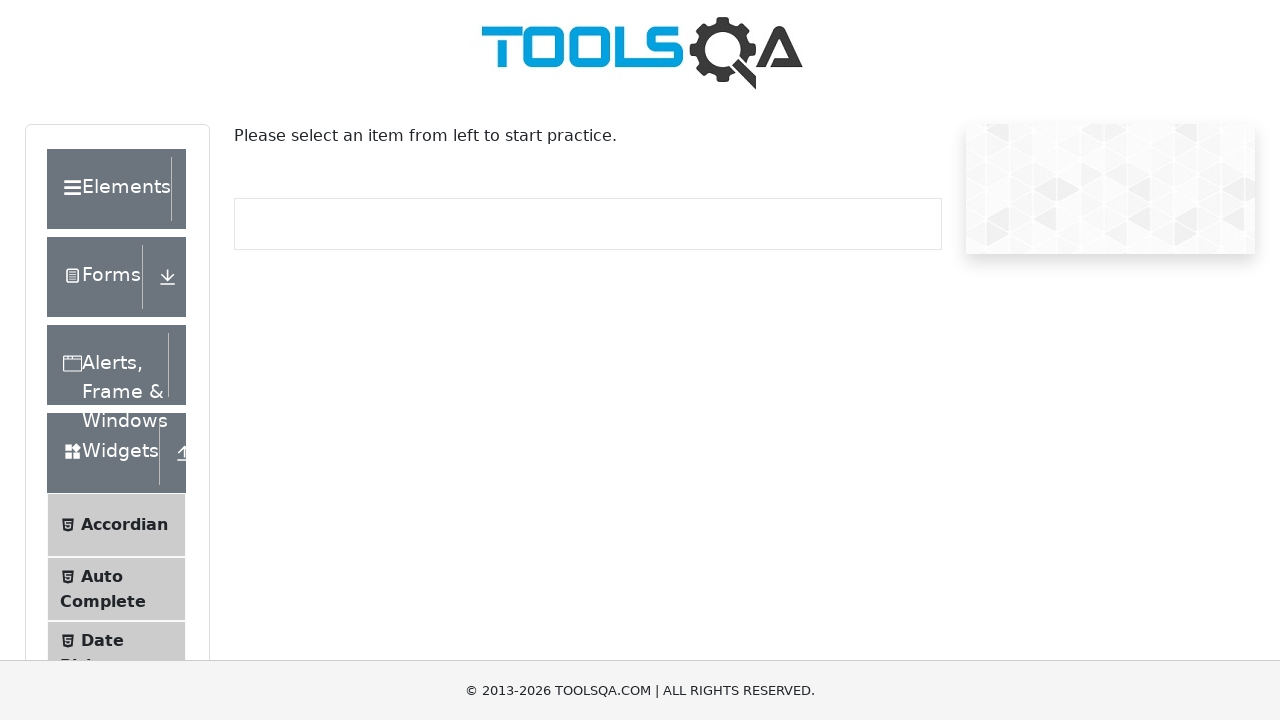

Clicked on Progress Bar link from Widgets page at (121, 348) on text=Progress Bar
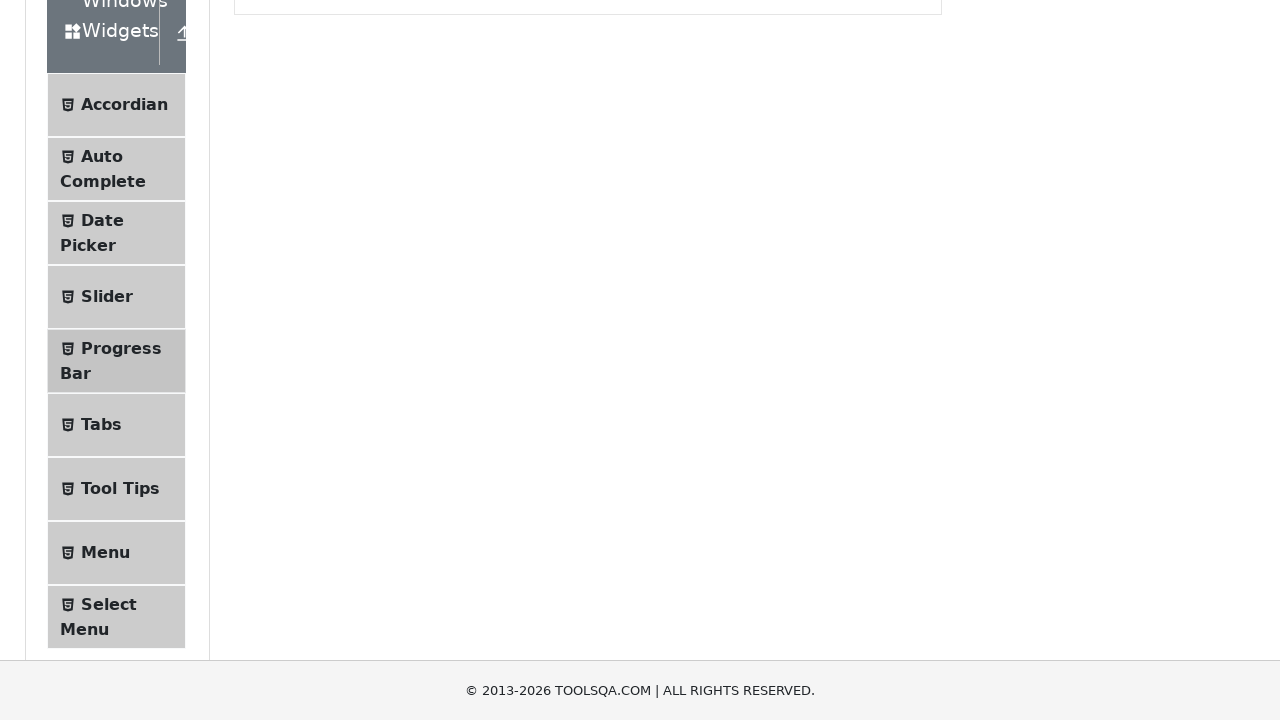

Verified navigation to Progress Bar page
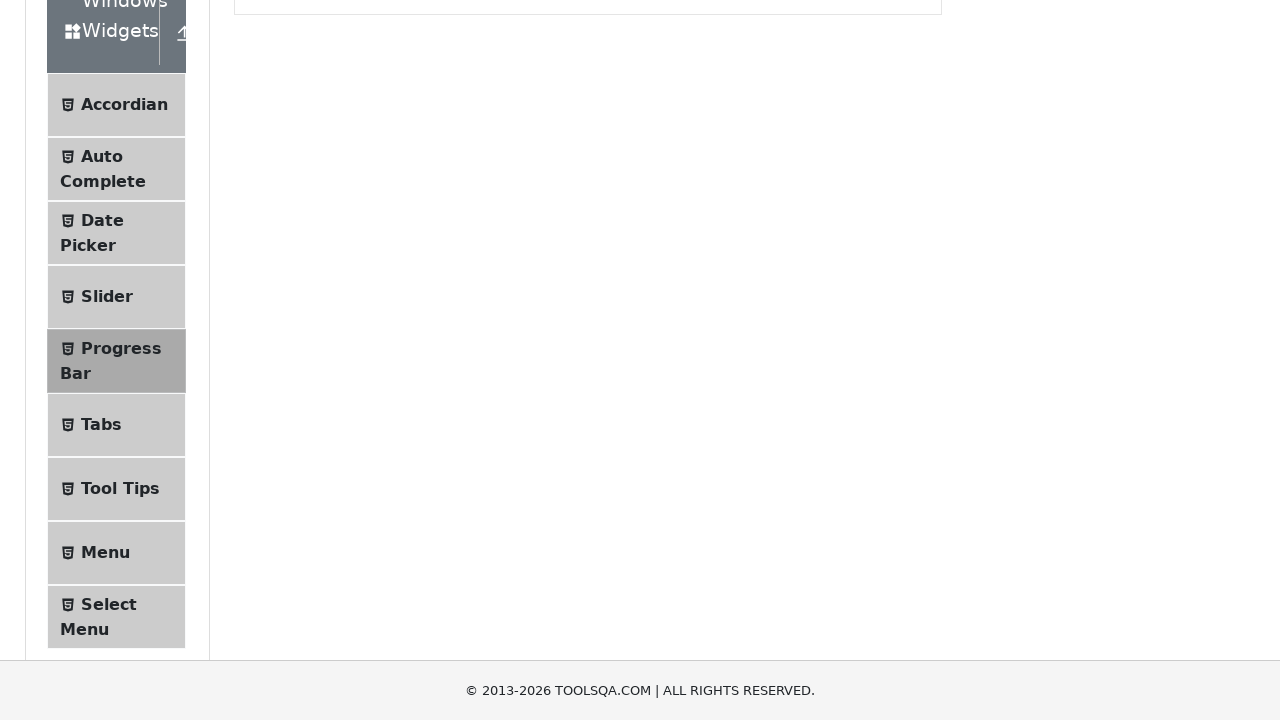

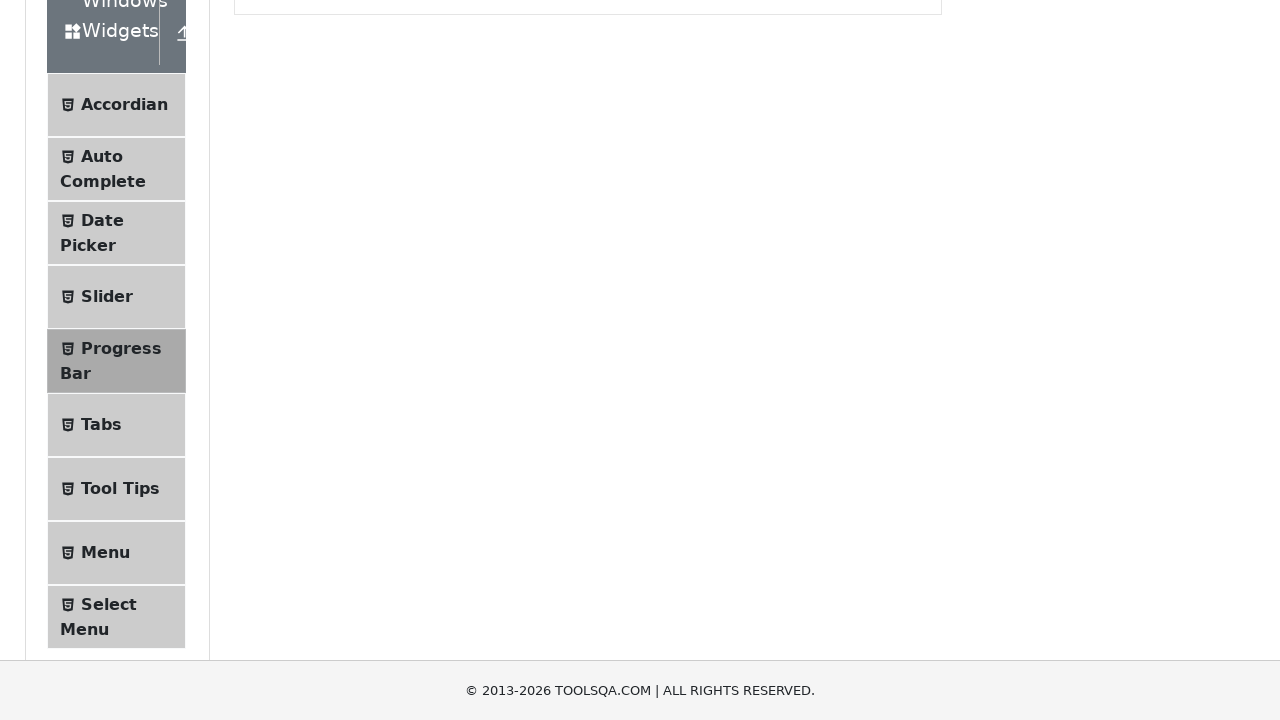